Tests slider interaction by dragging a range slider element to the right by half its width using drag and drop action.

Starting URL: https://popageorgianvictor.github.io/PUBLISHED-WEBPAGES/sliders

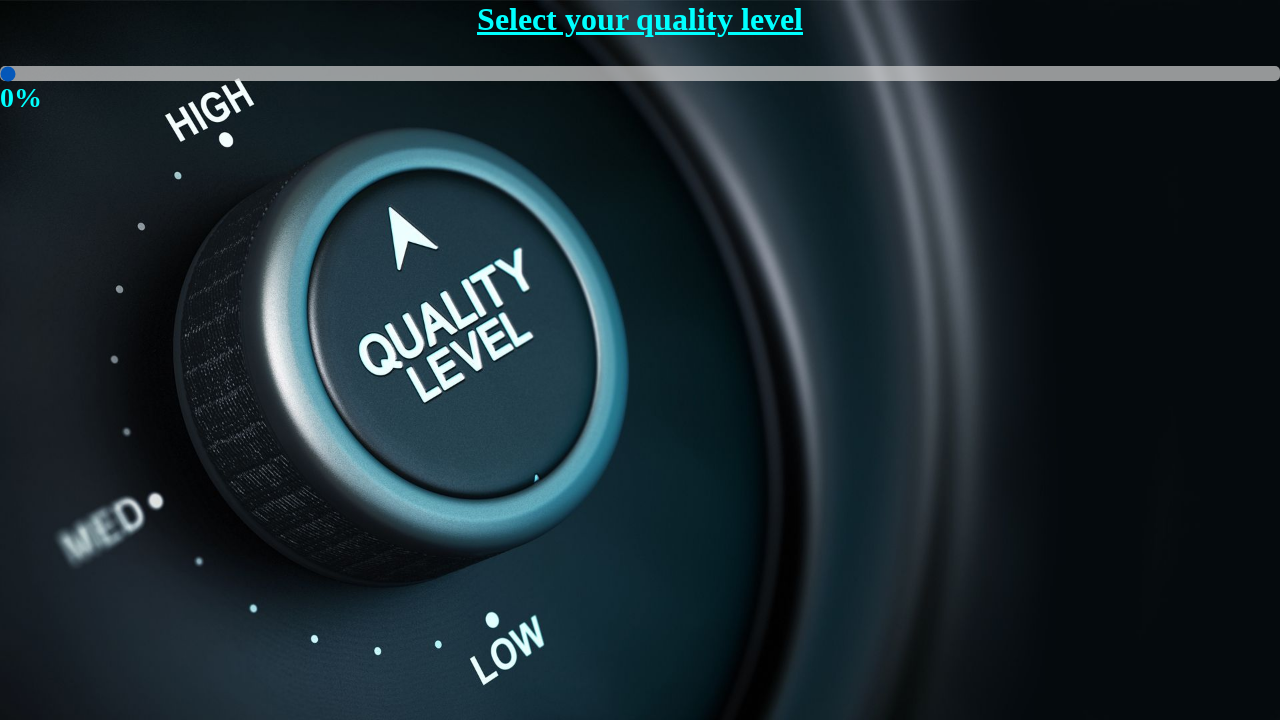

Located the range slider element with ID 'myRange'
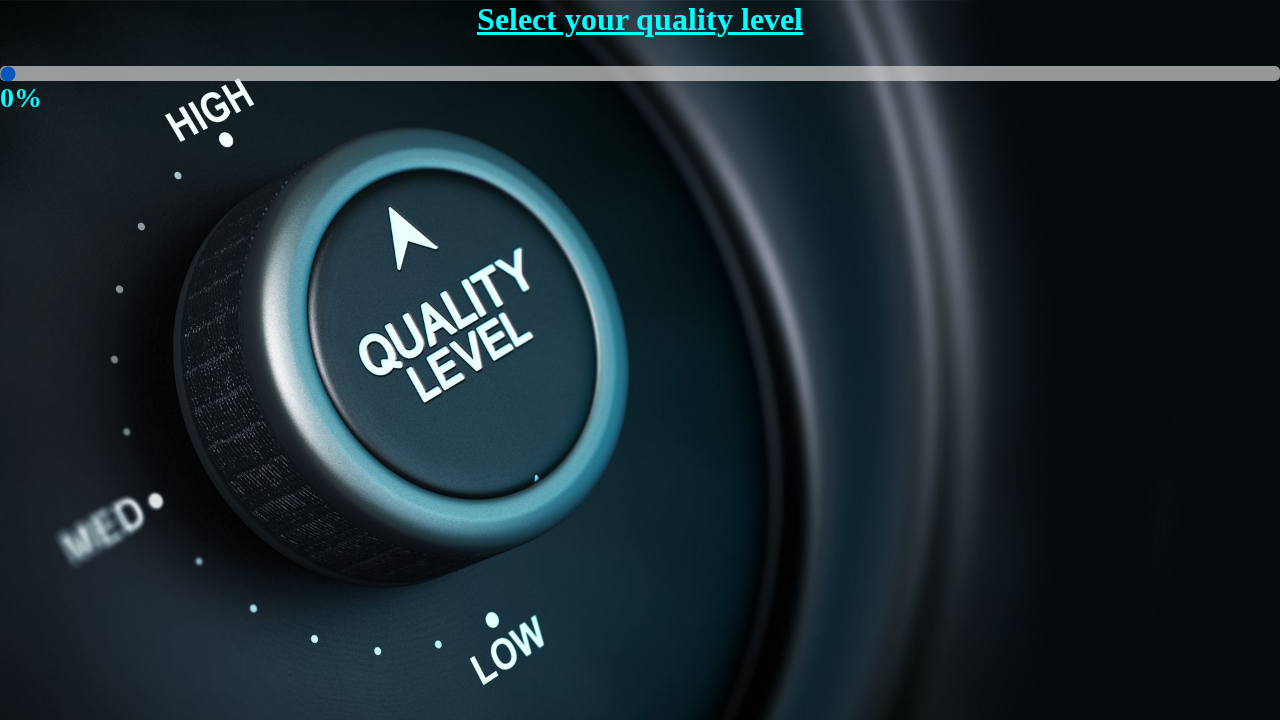

Retrieved bounding box of the slider element
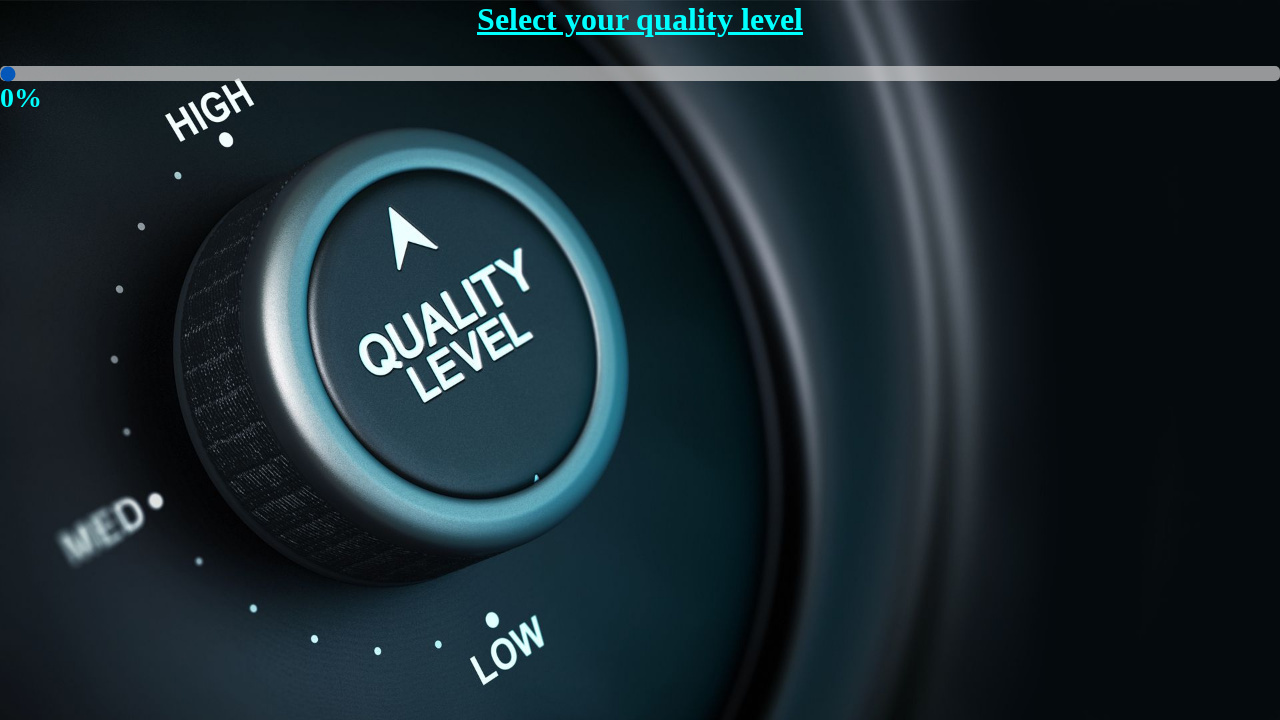

Calculated slider width: 1280 pixels
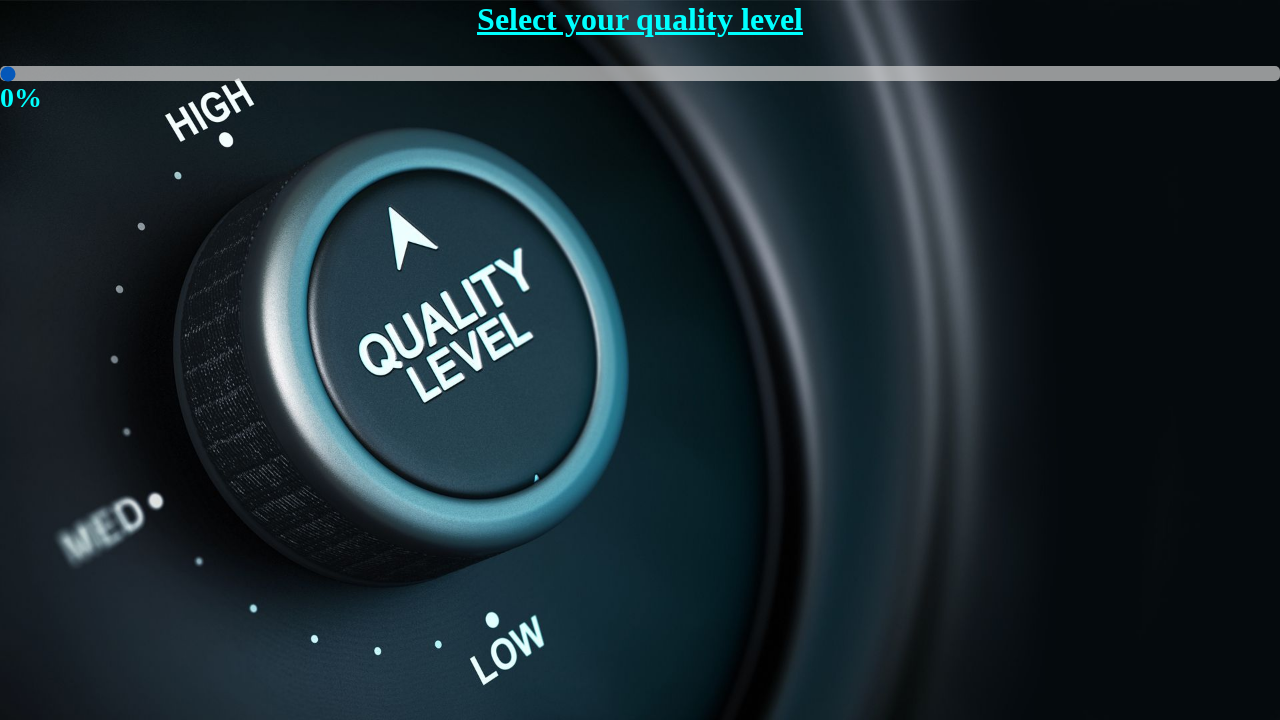

Dragged slider to the right by half its width (640.0 pixels) at (640, 66)
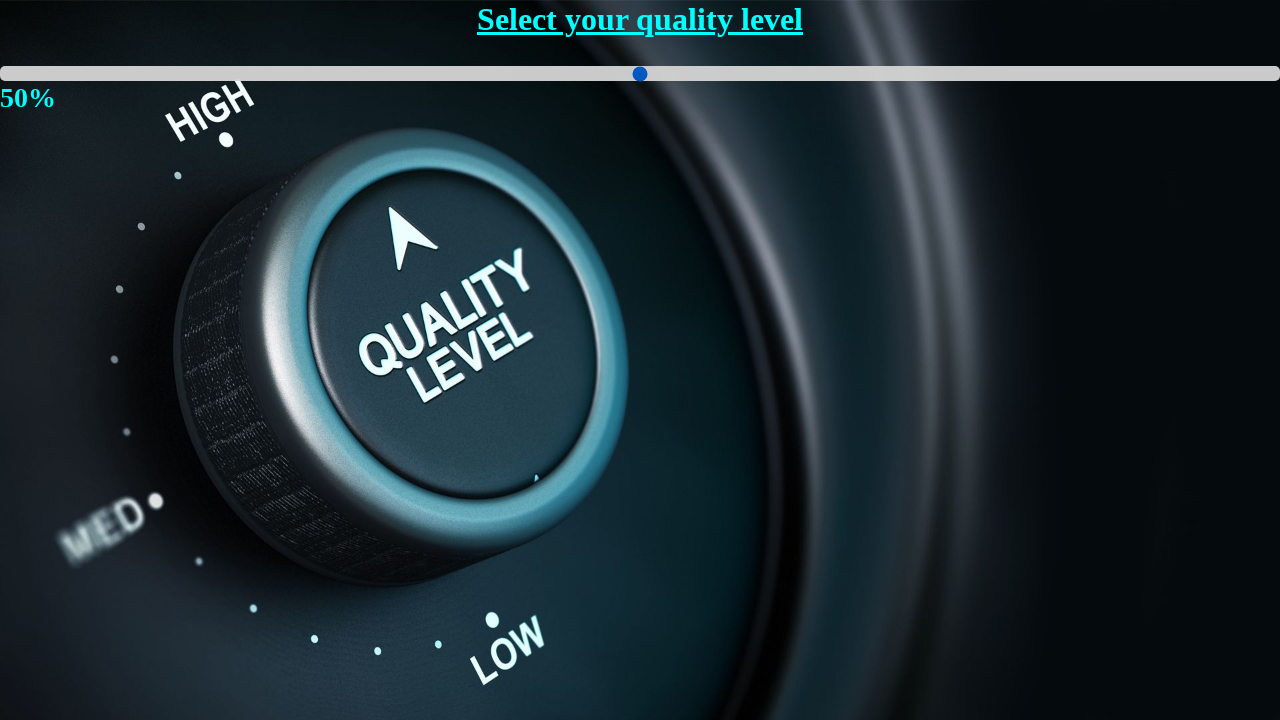

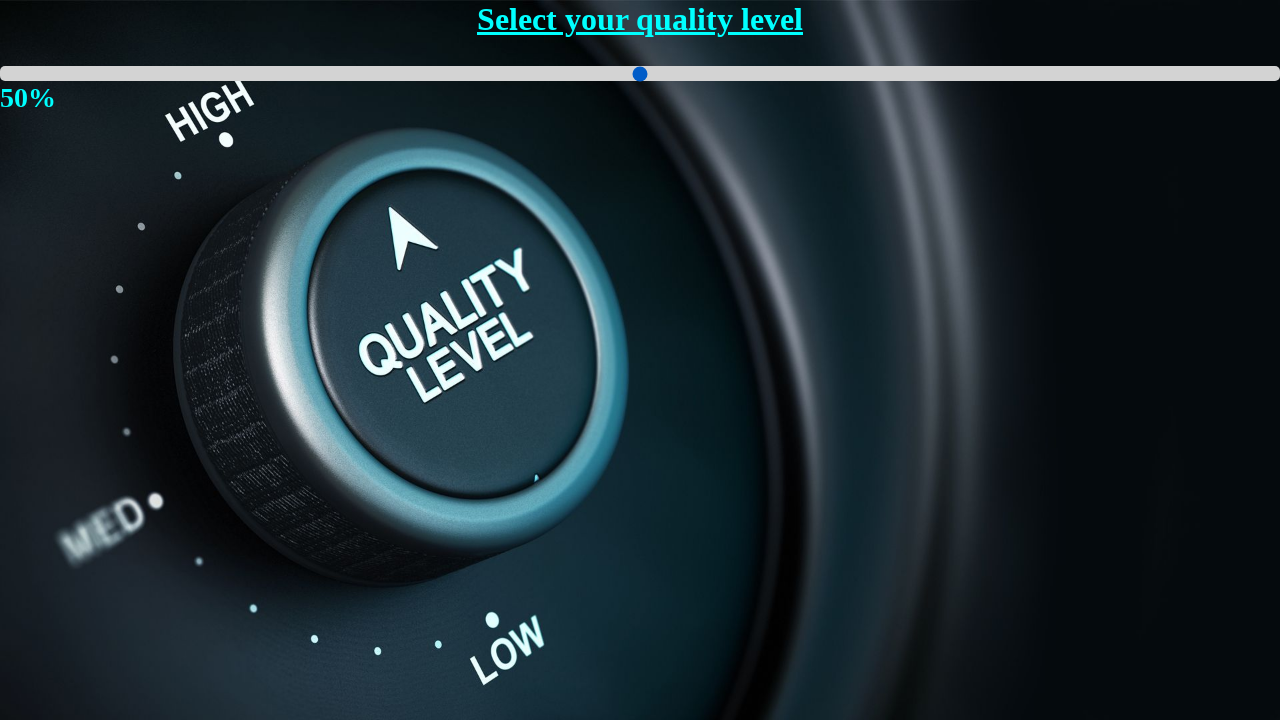